Tests Python.org search functionality by entering "pycon" in the search field and verifying results are displayed

Starting URL: http://www.python.org

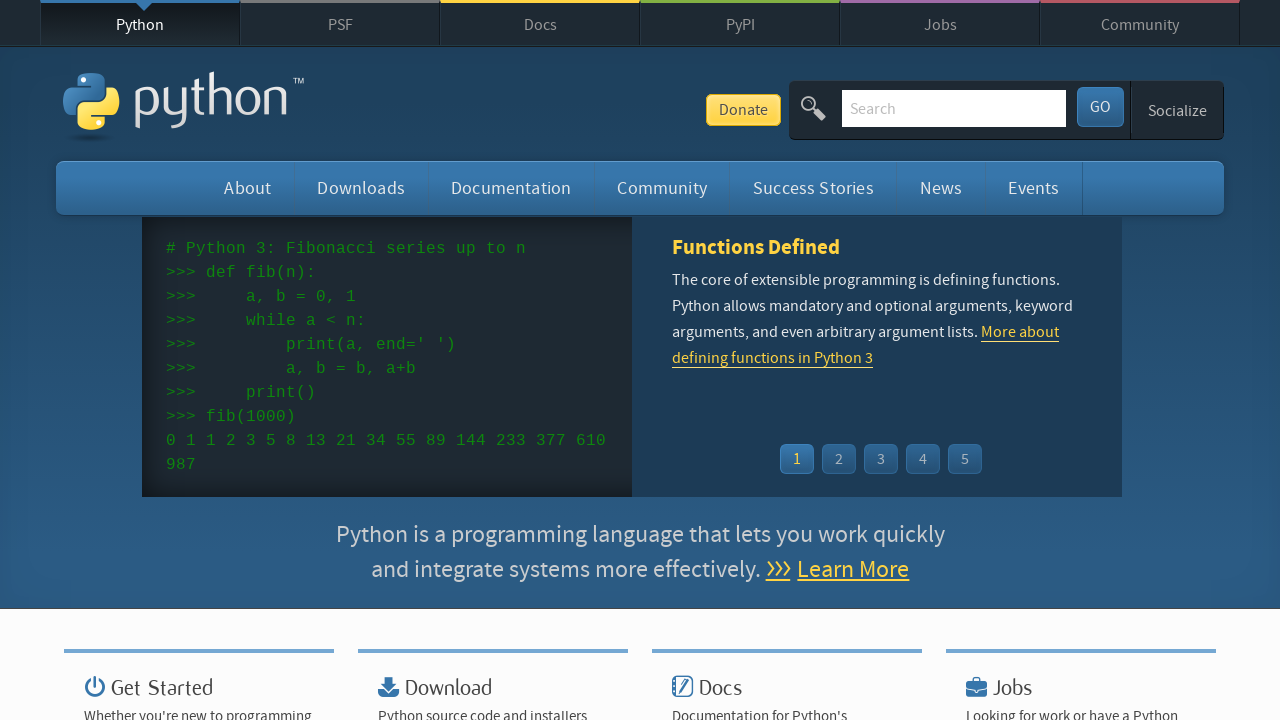

Verified 'Python' is in page title
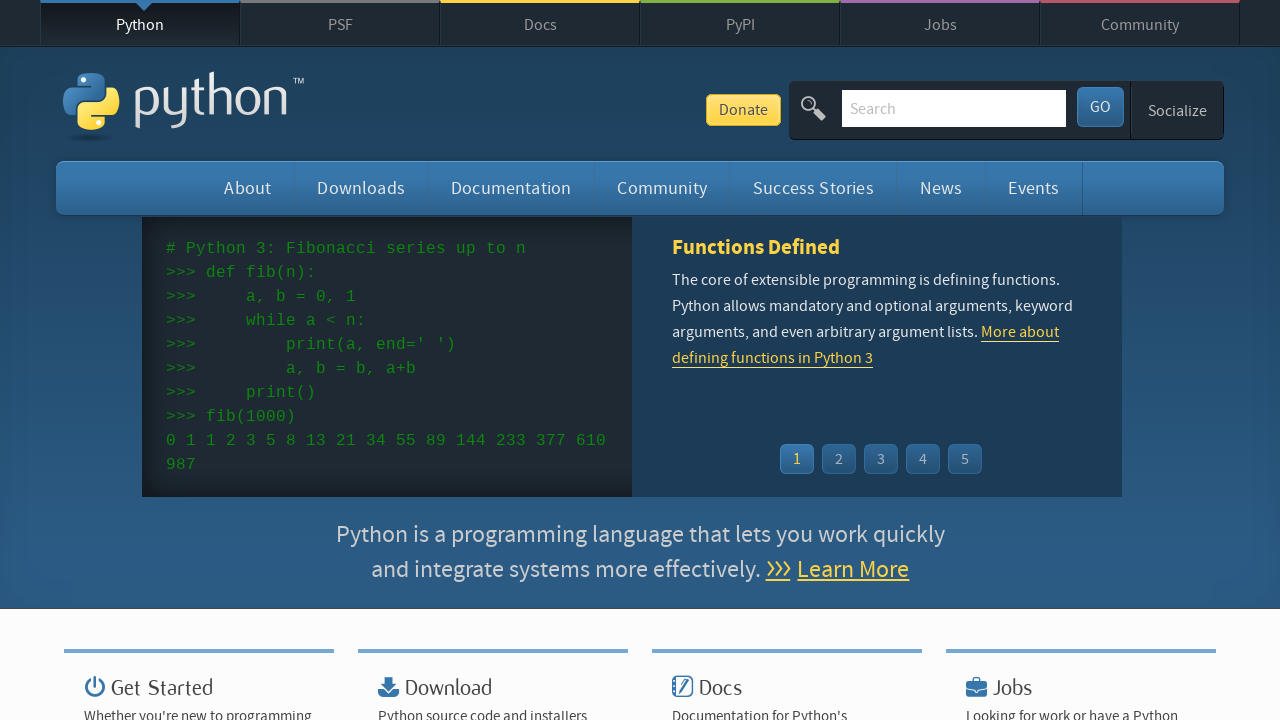

Located search input field with name='q'
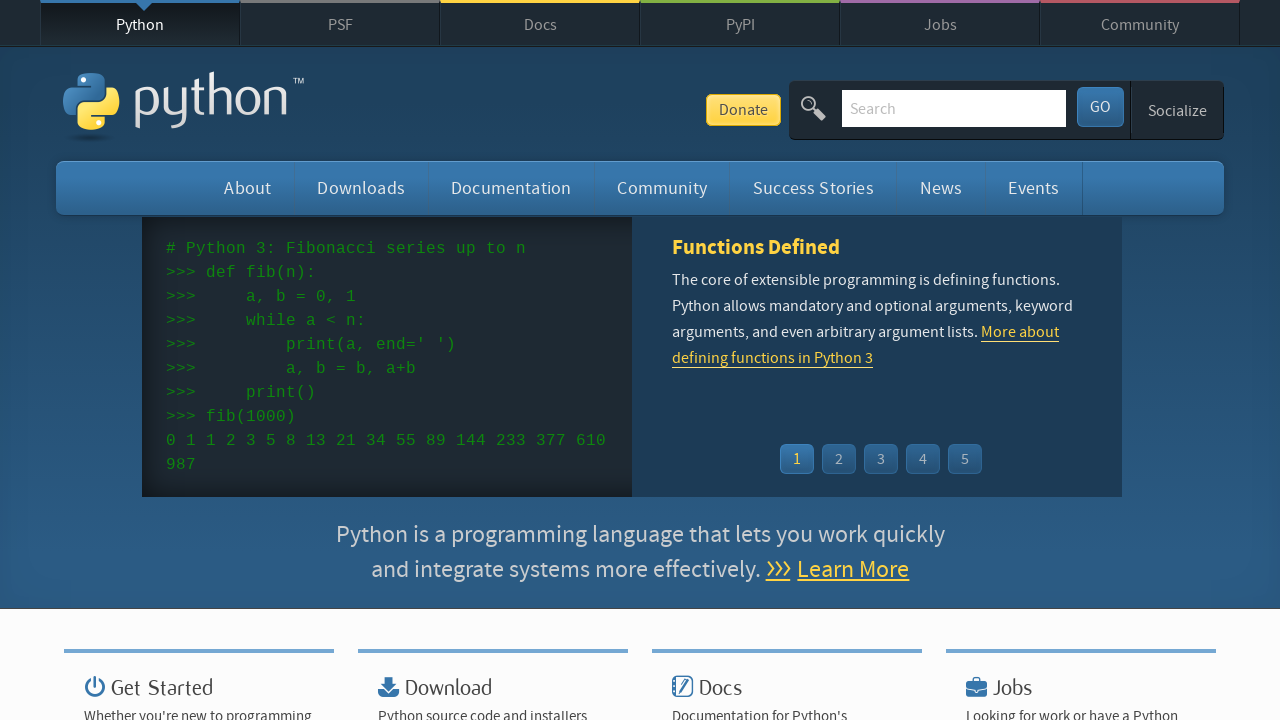

Cleared search input field on input[name='q']
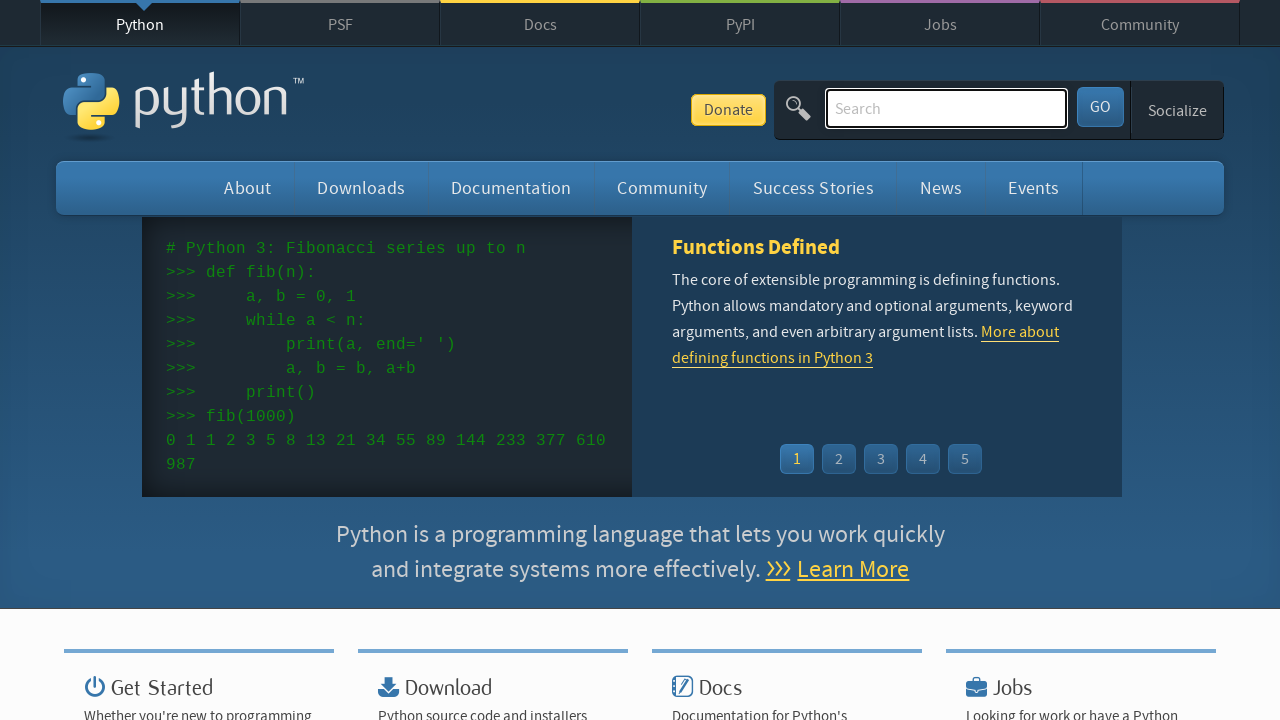

Entered 'pycon' in search field on input[name='q']
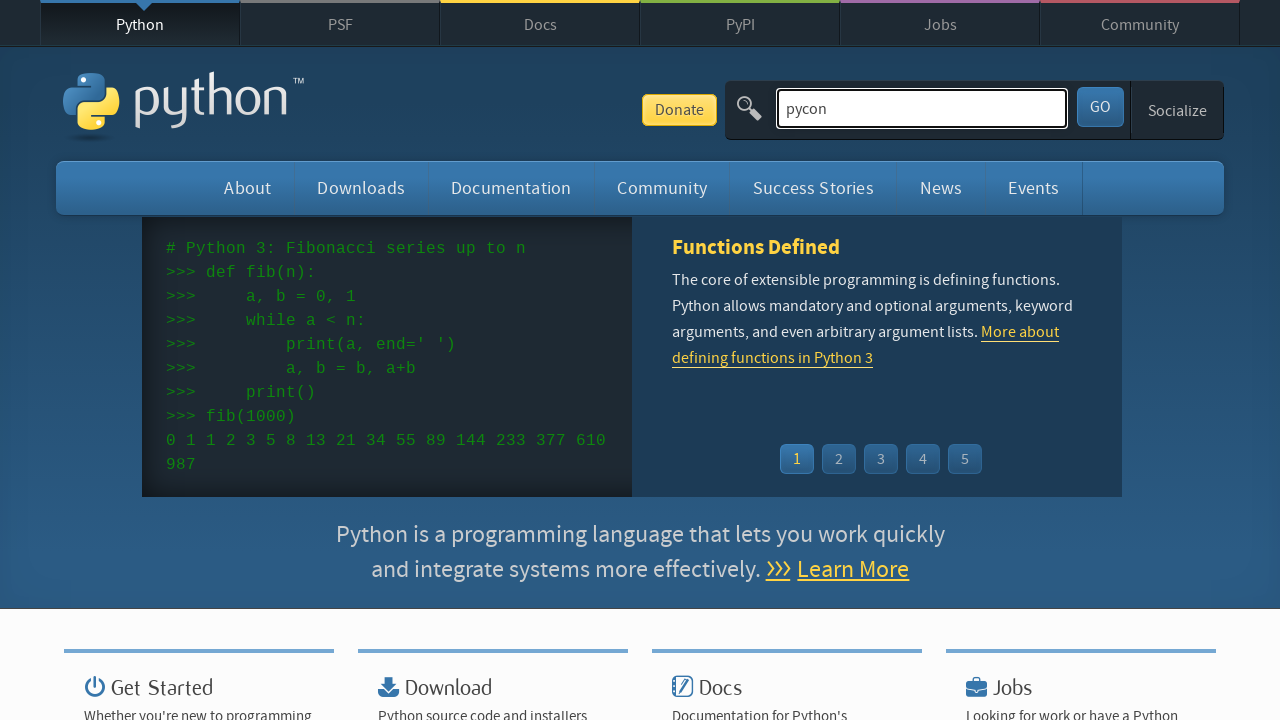

Pressed Enter to submit search on input[name='q']
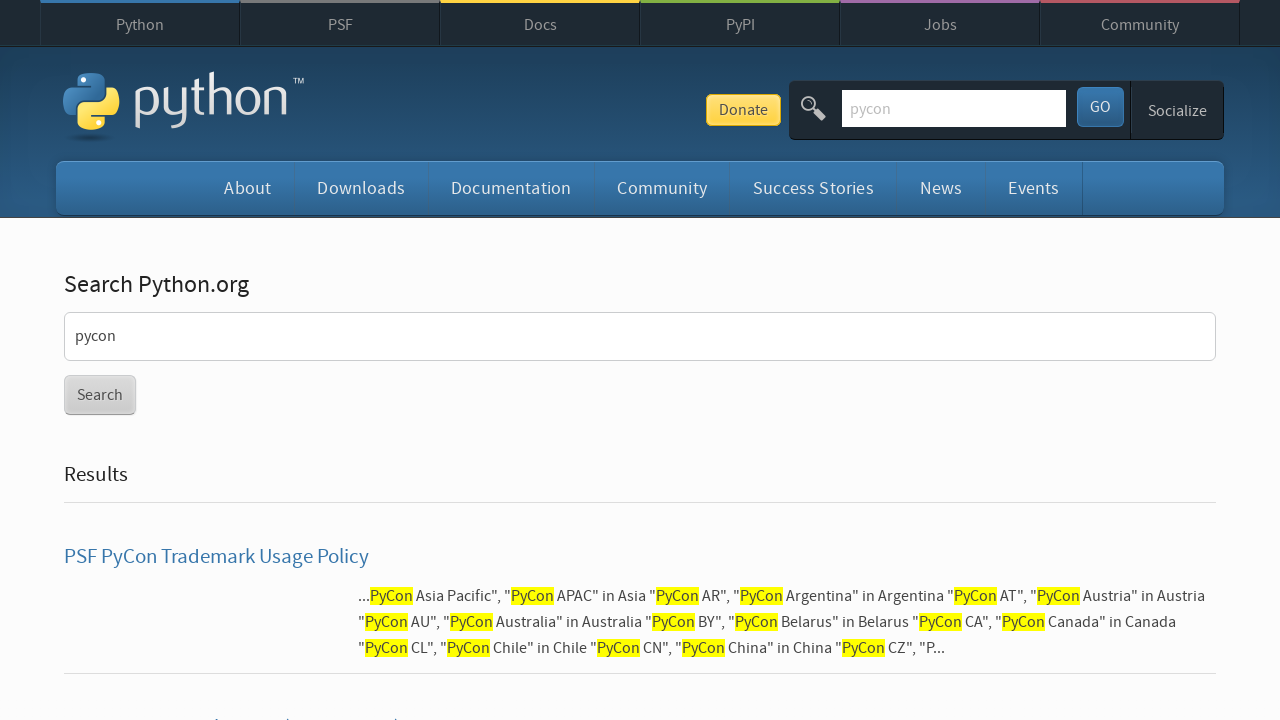

Waited for page to reach networkidle state
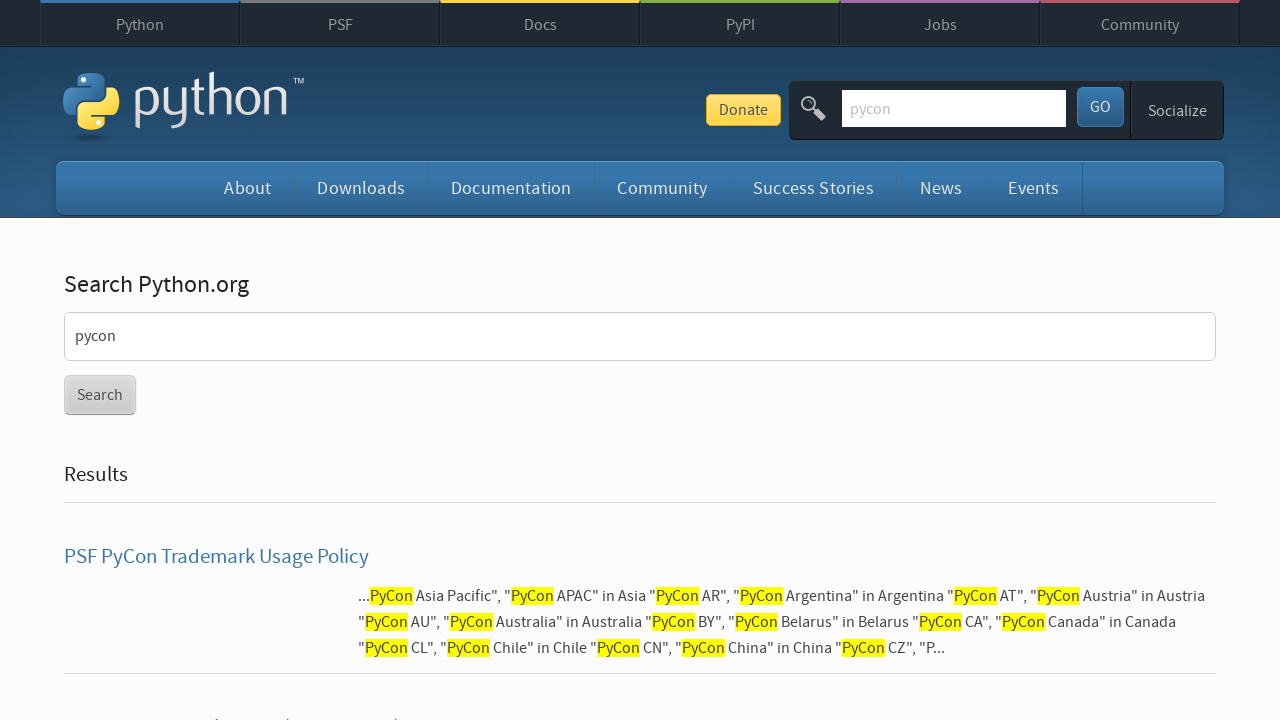

Verified search results were displayed (no 'No results found' message)
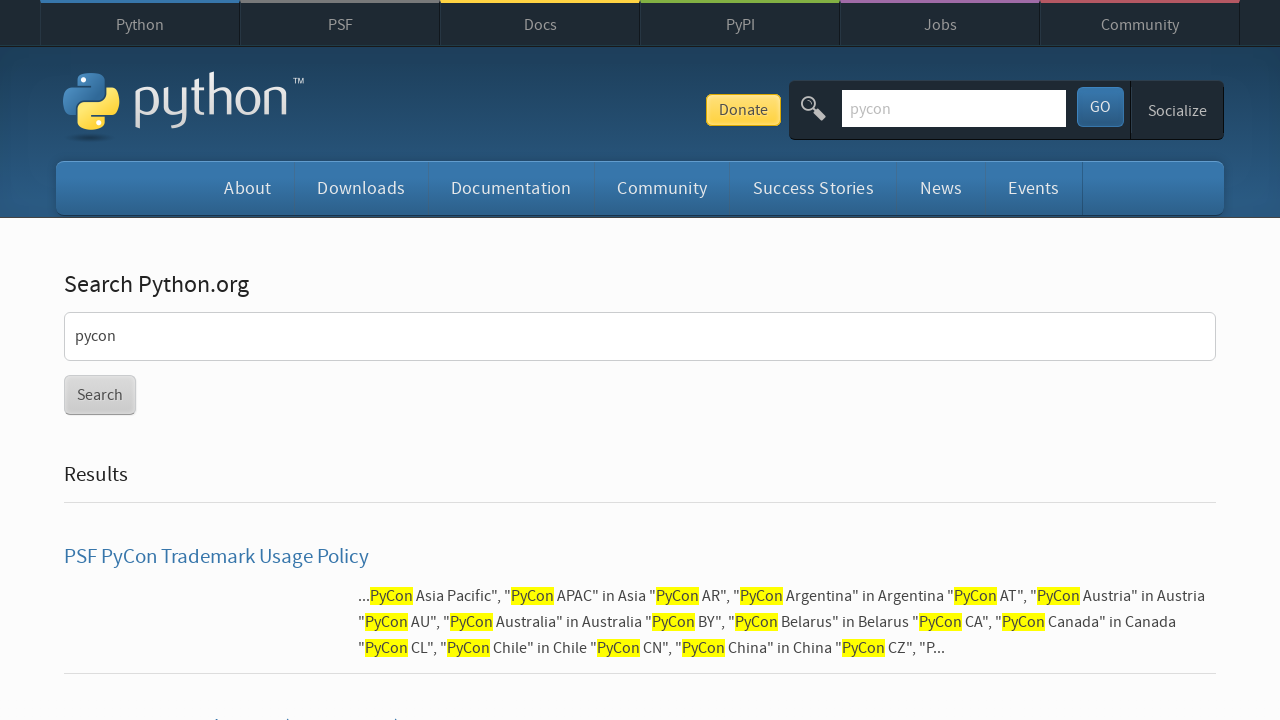

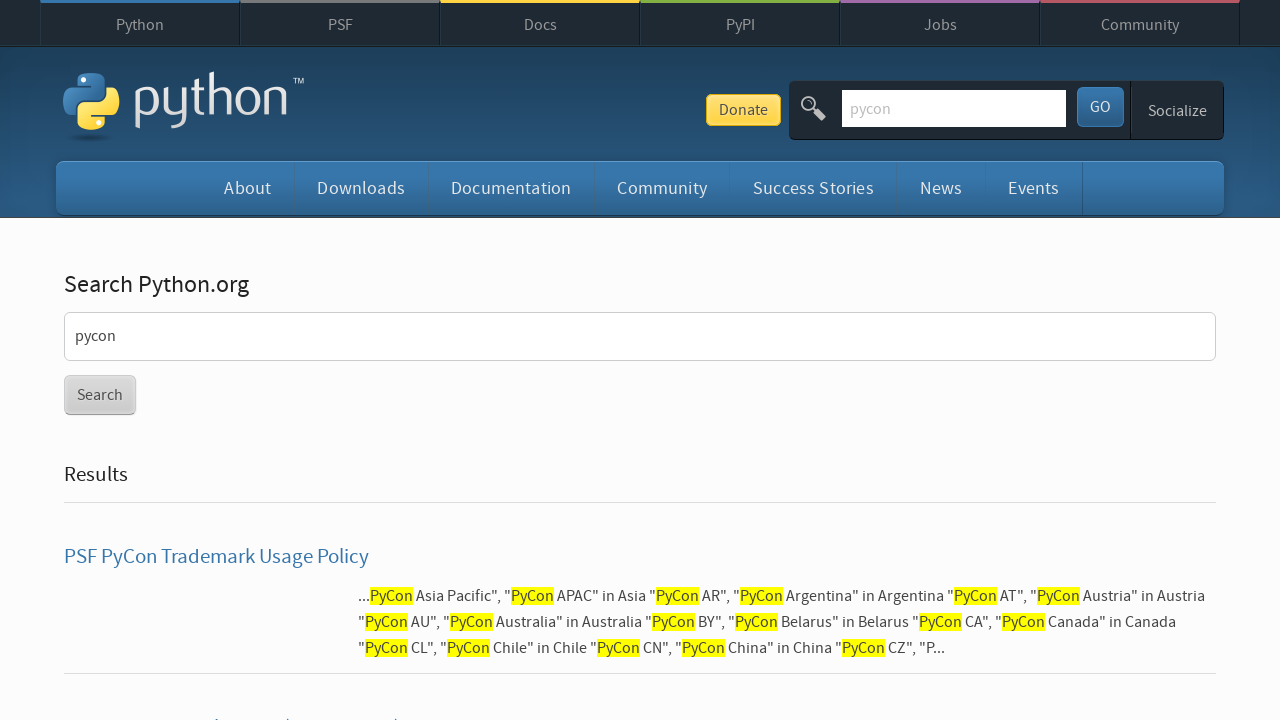